Tests a data types form by filling in all personal and professional information fields (first name, last name, address, city, country, email, phone, job position, company, zip code) and submitting the form.

Starting URL: https://bonigarcia.dev/selenium-webdriver-java/data-types.html

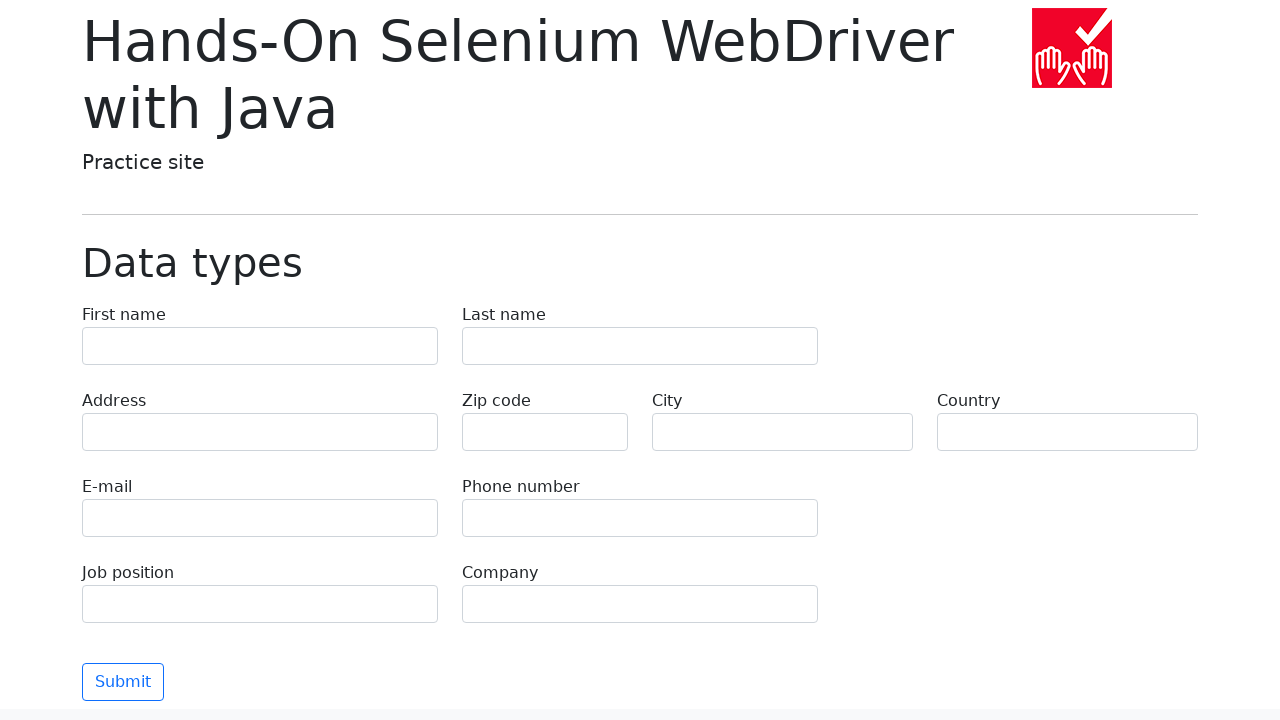

Waited for first name field to load
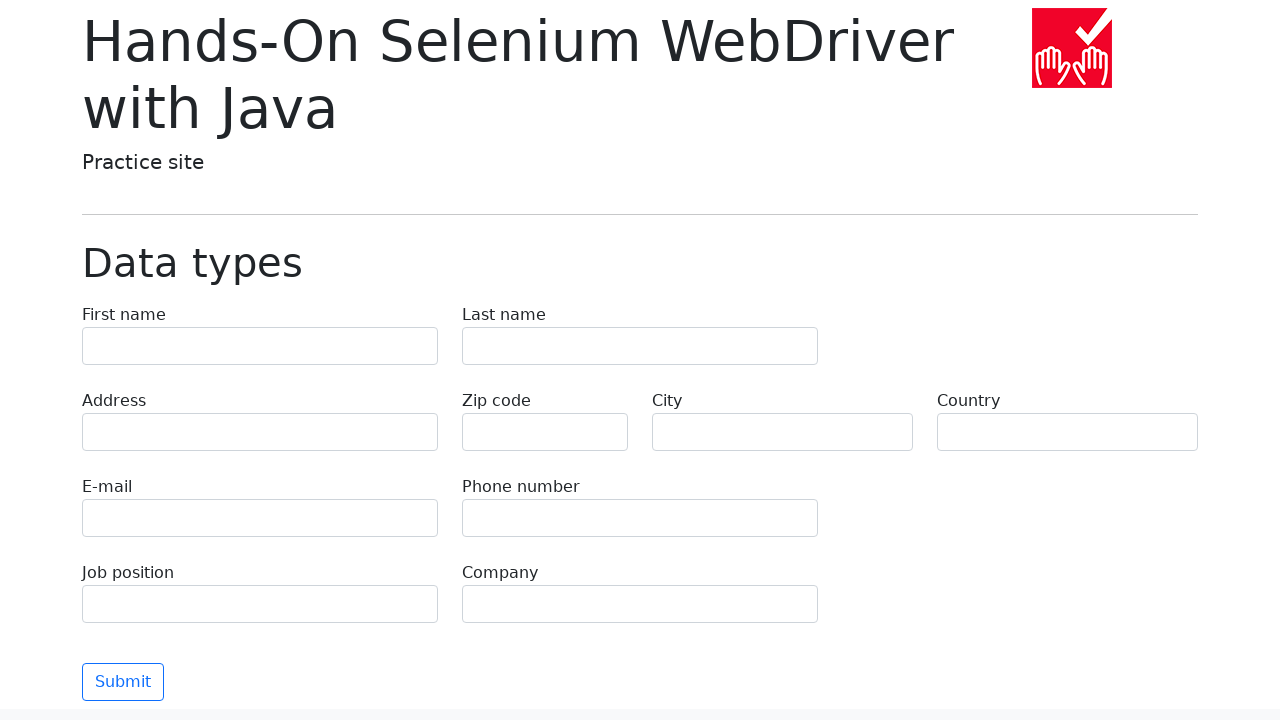

Filled first name field with 'Alexander' on [name='first-name']
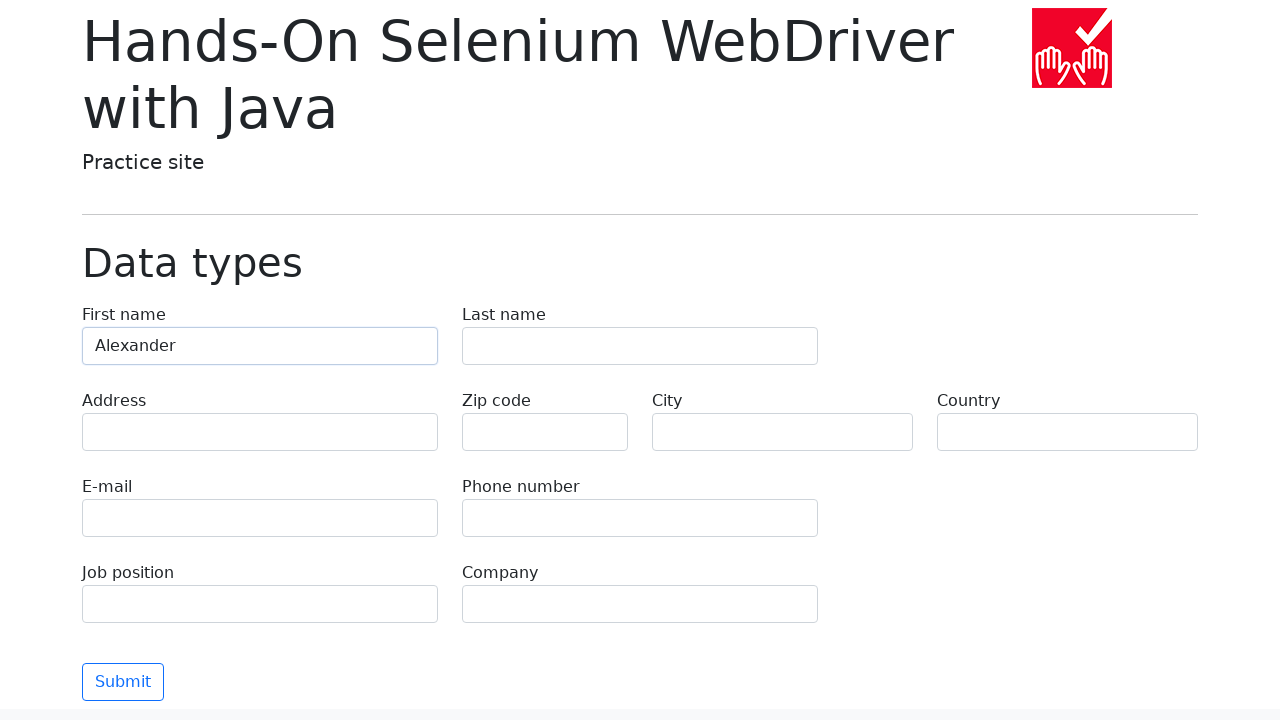

Filled last name field with 'Johnson' on [name='last-name']
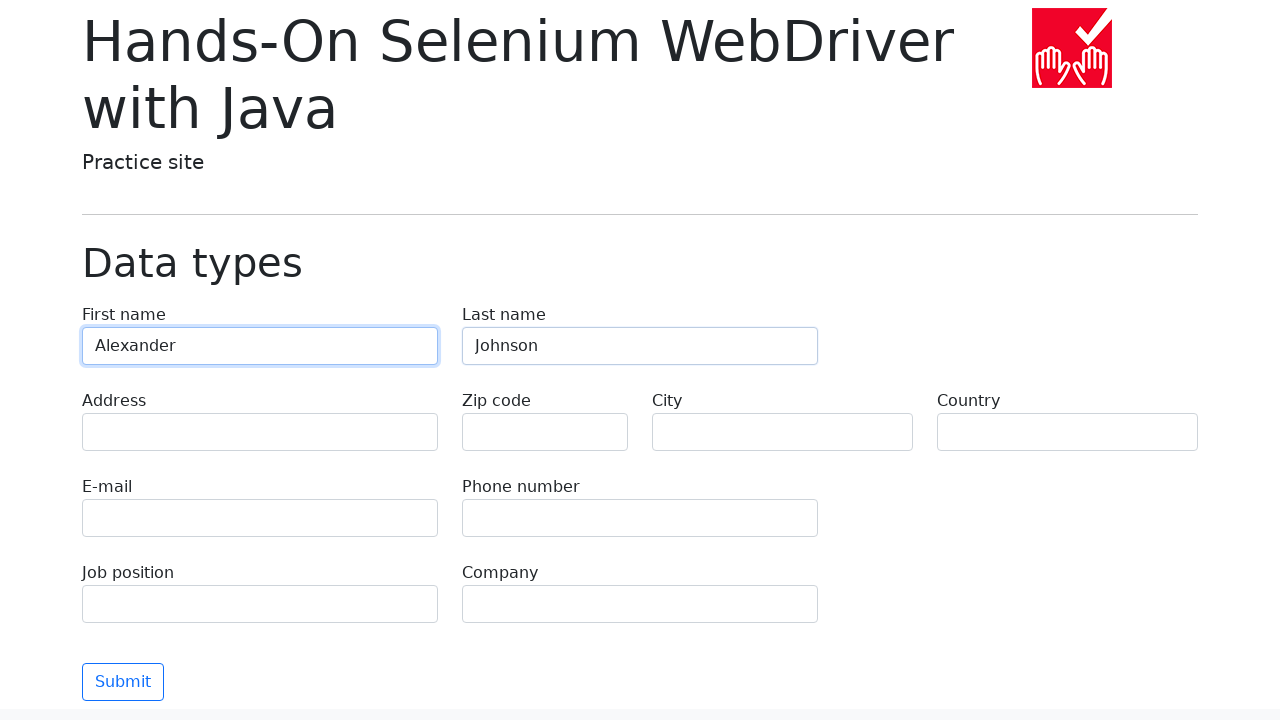

Filled address field with '742 Evergreen Terrace' on [name='address']
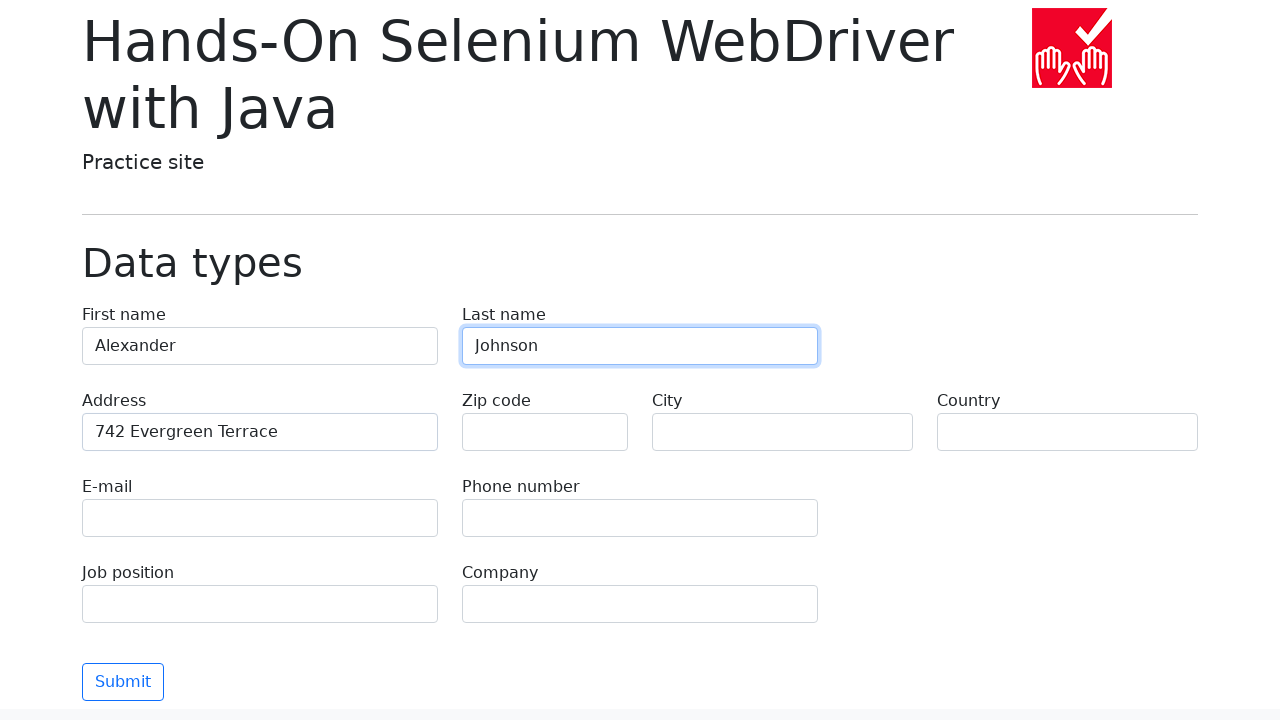

Filled city field with 'Springfield' on [name='city']
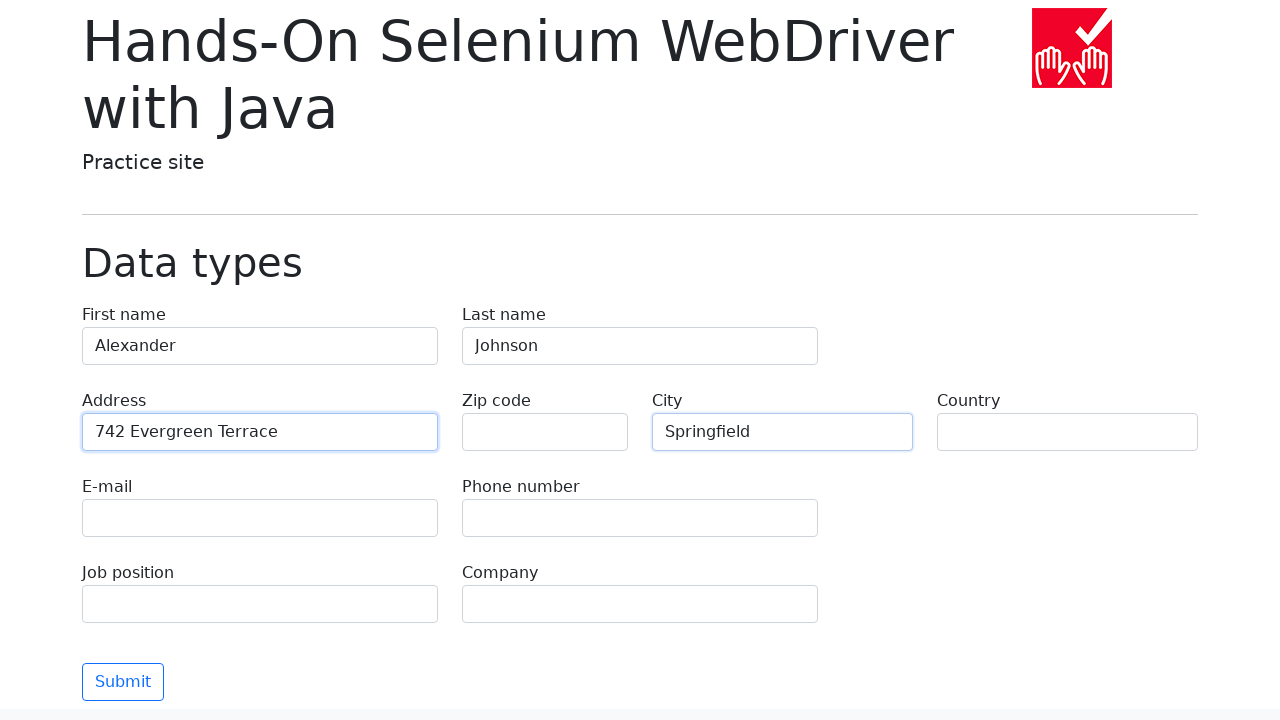

Filled country field with 'United States' on [name='country']
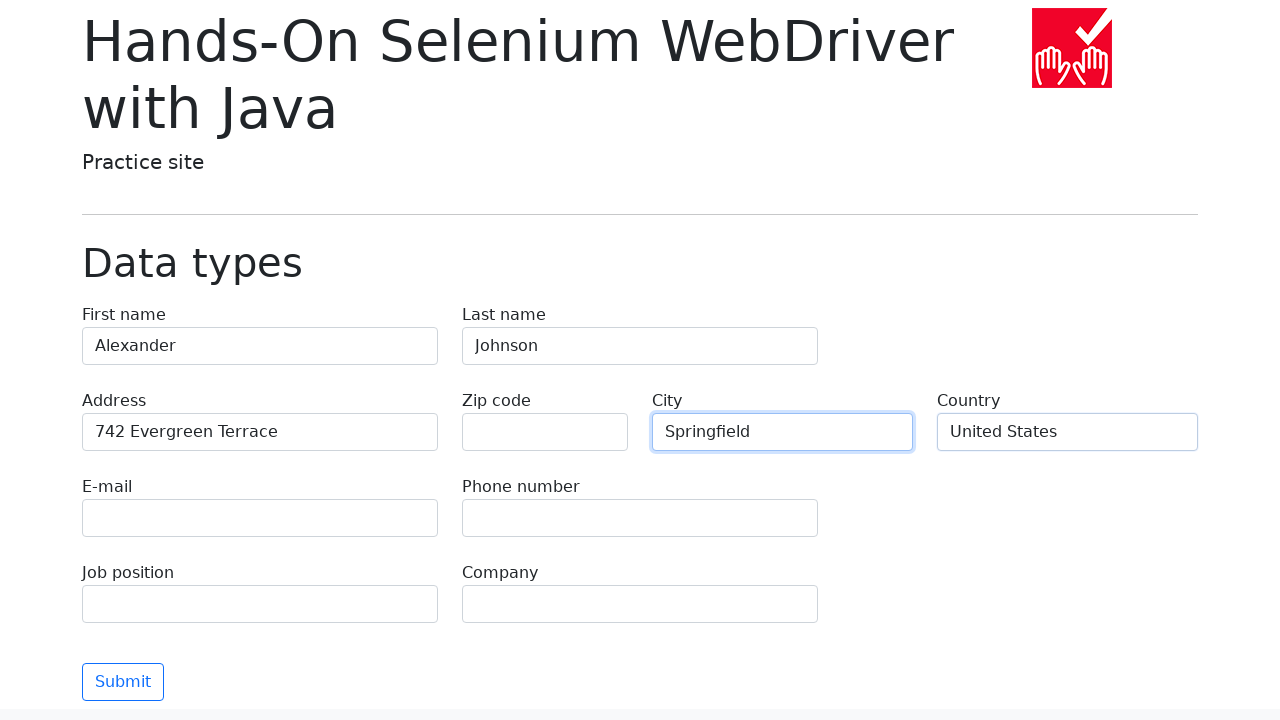

Filled email field with 'alex.johnson@testmail.com' on [name='e-mail']
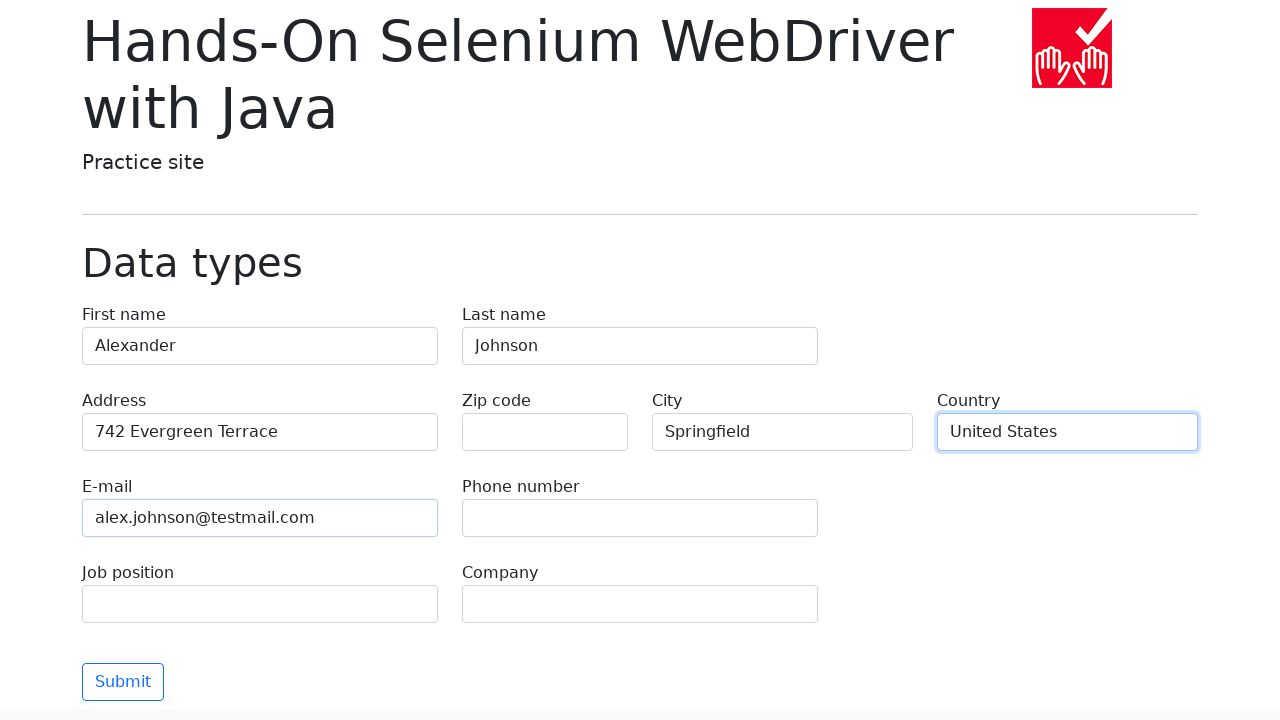

Filled phone field with '+1-555-123-4567' on [name='phone']
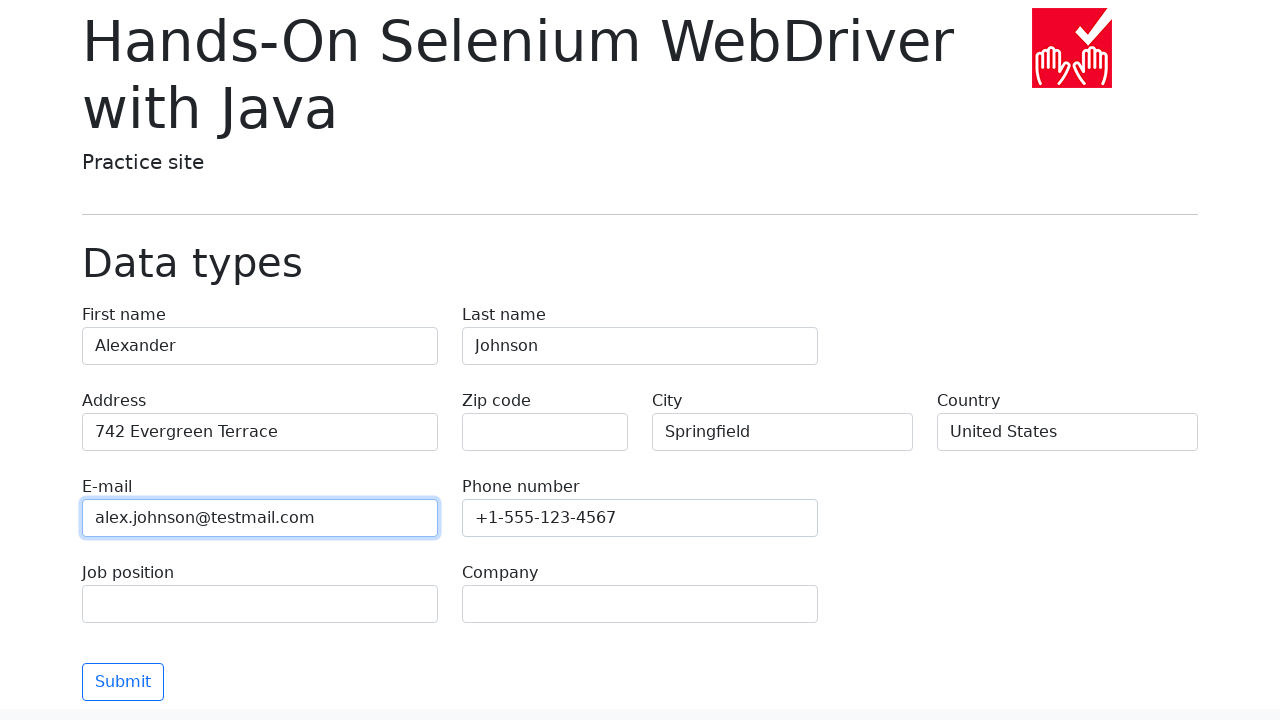

Filled job position field with 'Software Engineer' on [name='job-position']
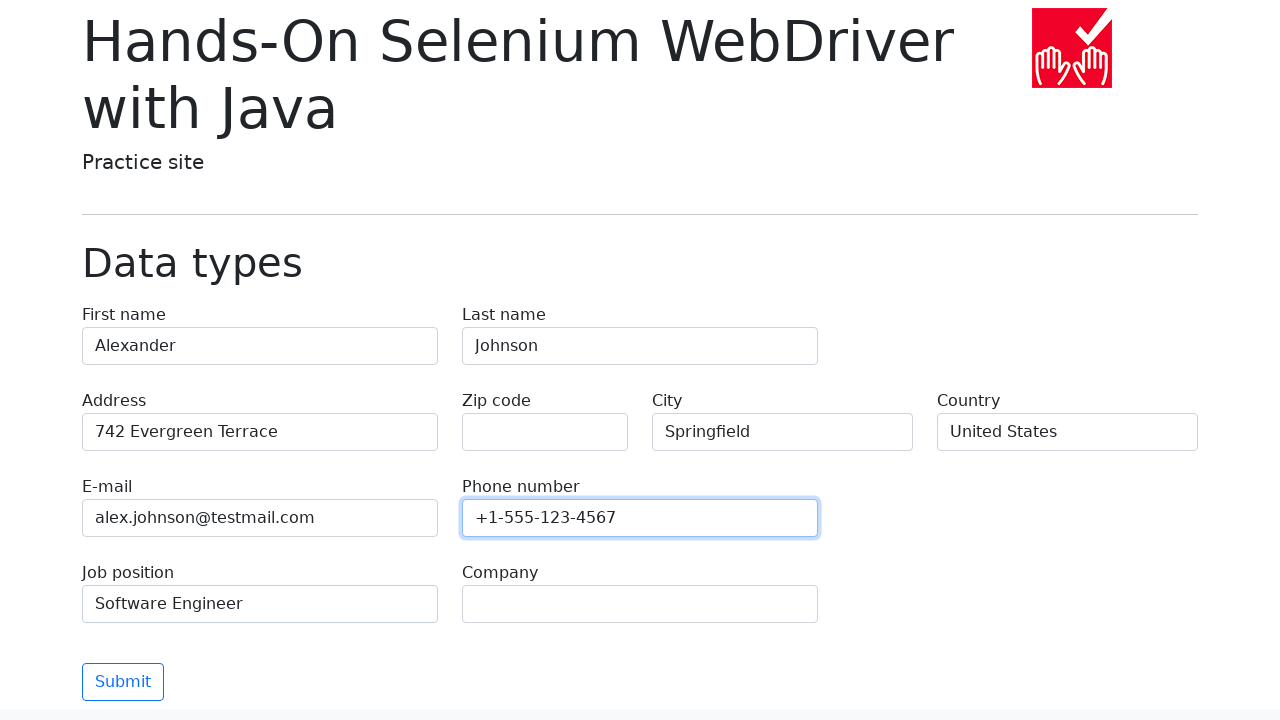

Filled company field with 'Tech Solutions Inc' on [name='company']
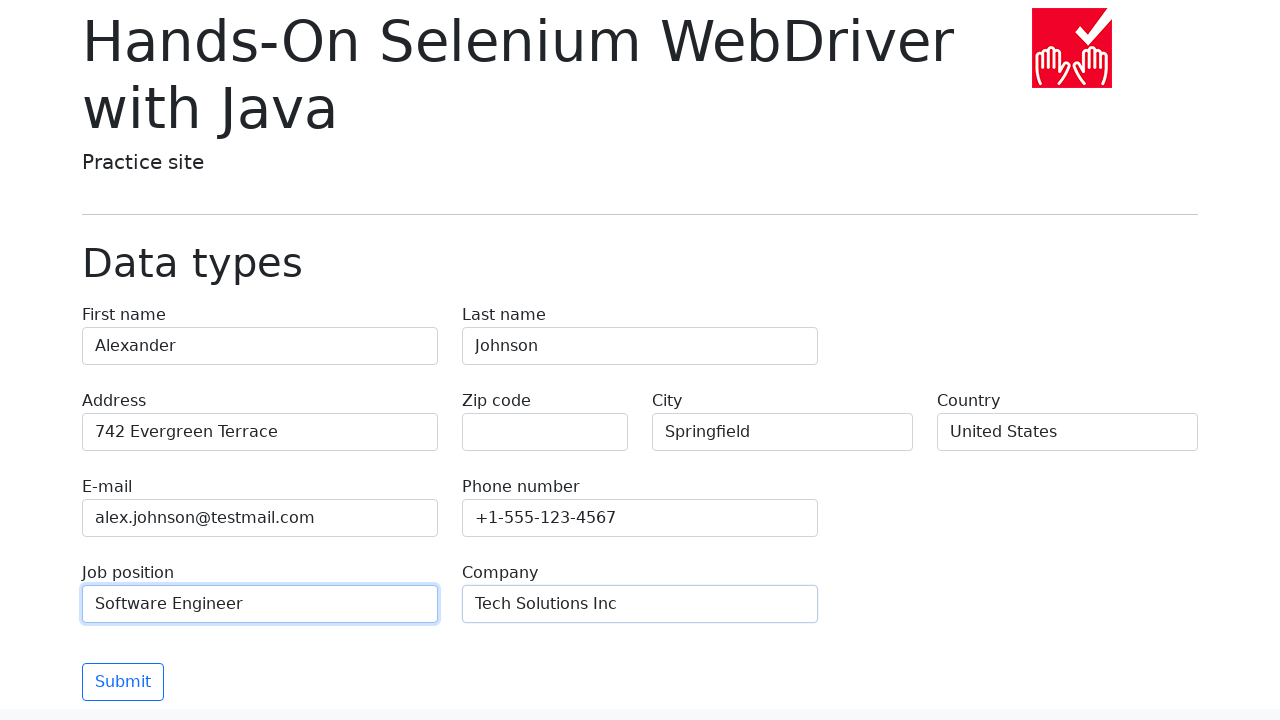

Filled zip code field with '90210' on [name='zip-code']
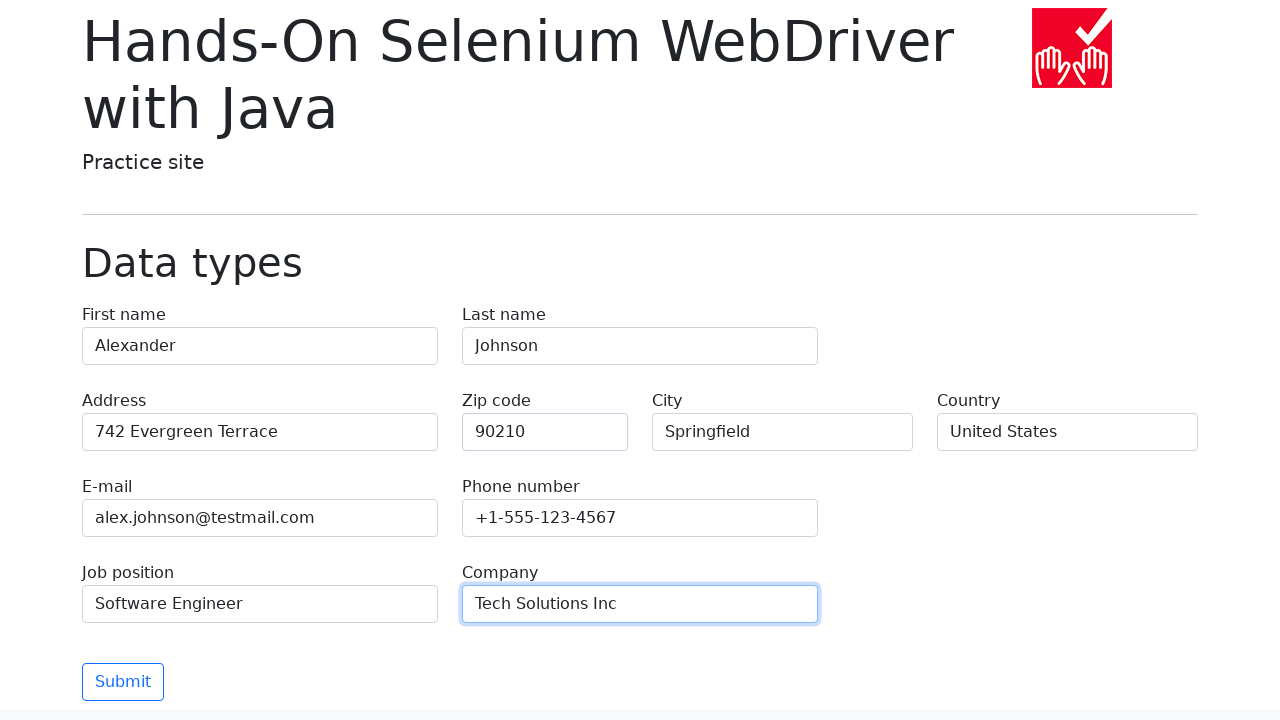

Clicked submit button to submit the form at (123, 682) on button.btn
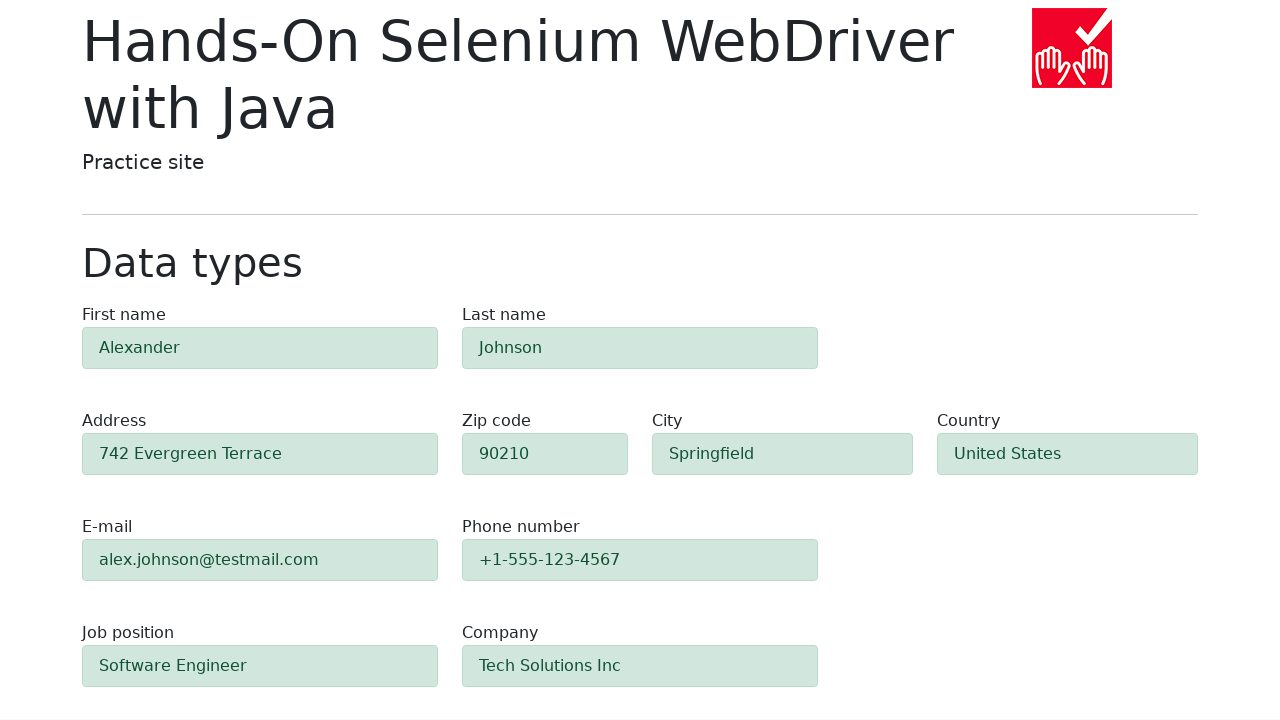

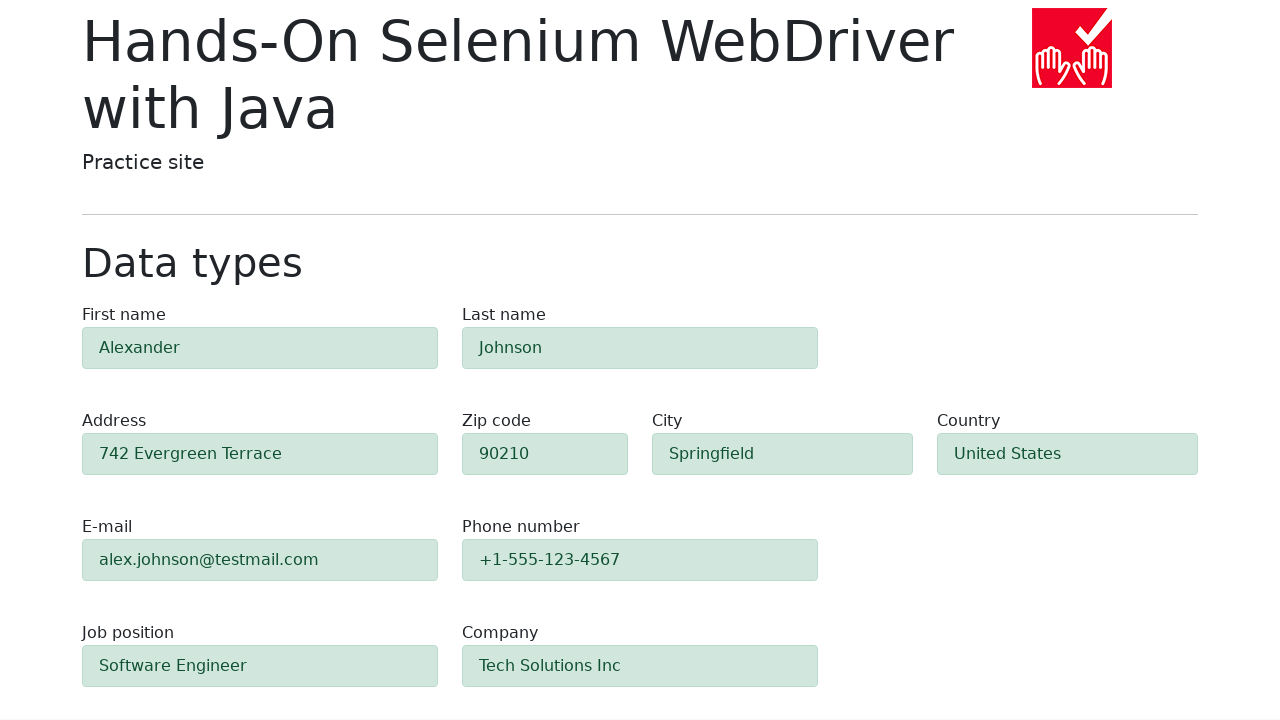